Tests searchable dynamic dropdown by clicking to open, typing a search term, and selecting the matching option

Starting URL: https://demo.automationtesting.in/Register.html

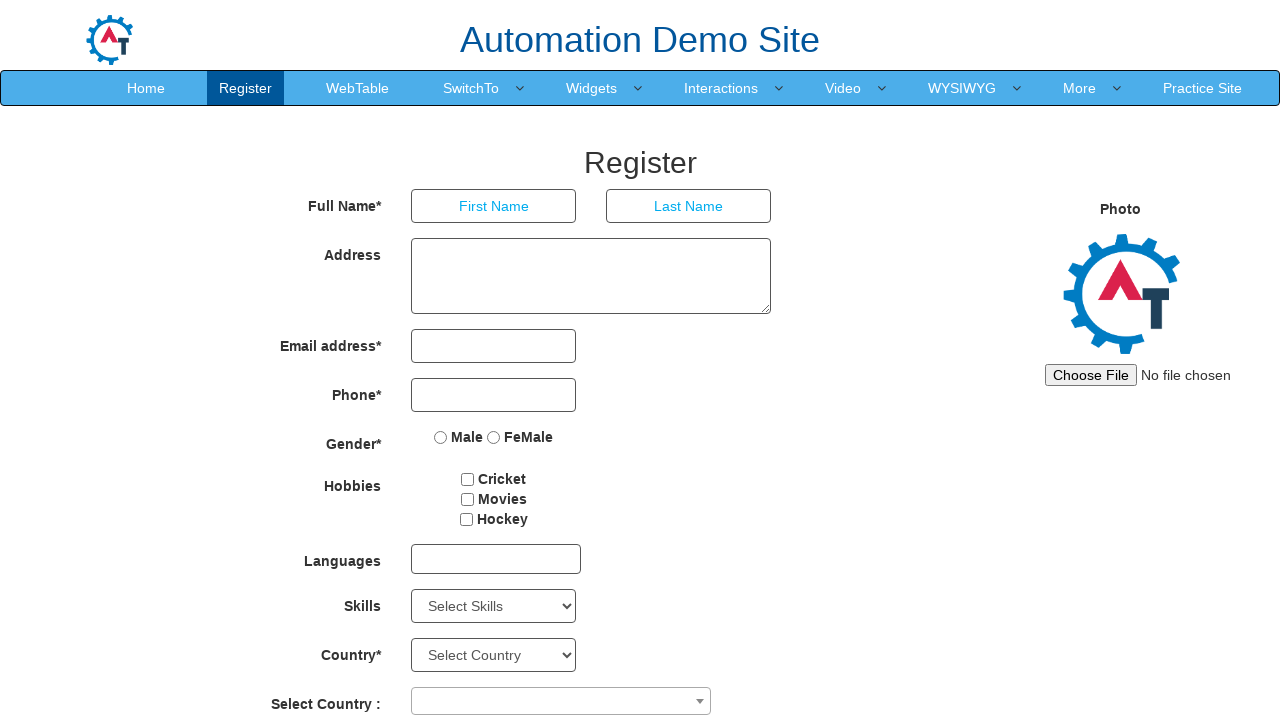

Clicked combobox to open searchable dropdown at (561, 701) on span[role='combobox']
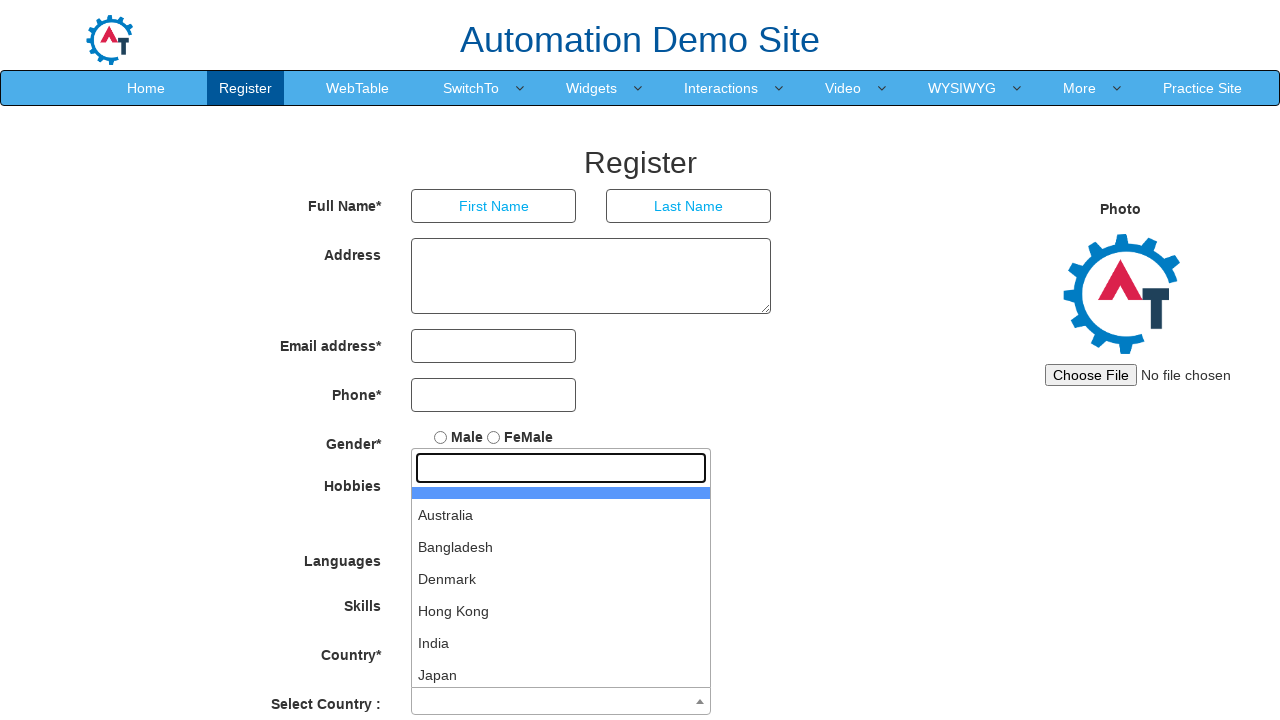

Typed 'Japan' in the dropdown search field on input[role='textbox']
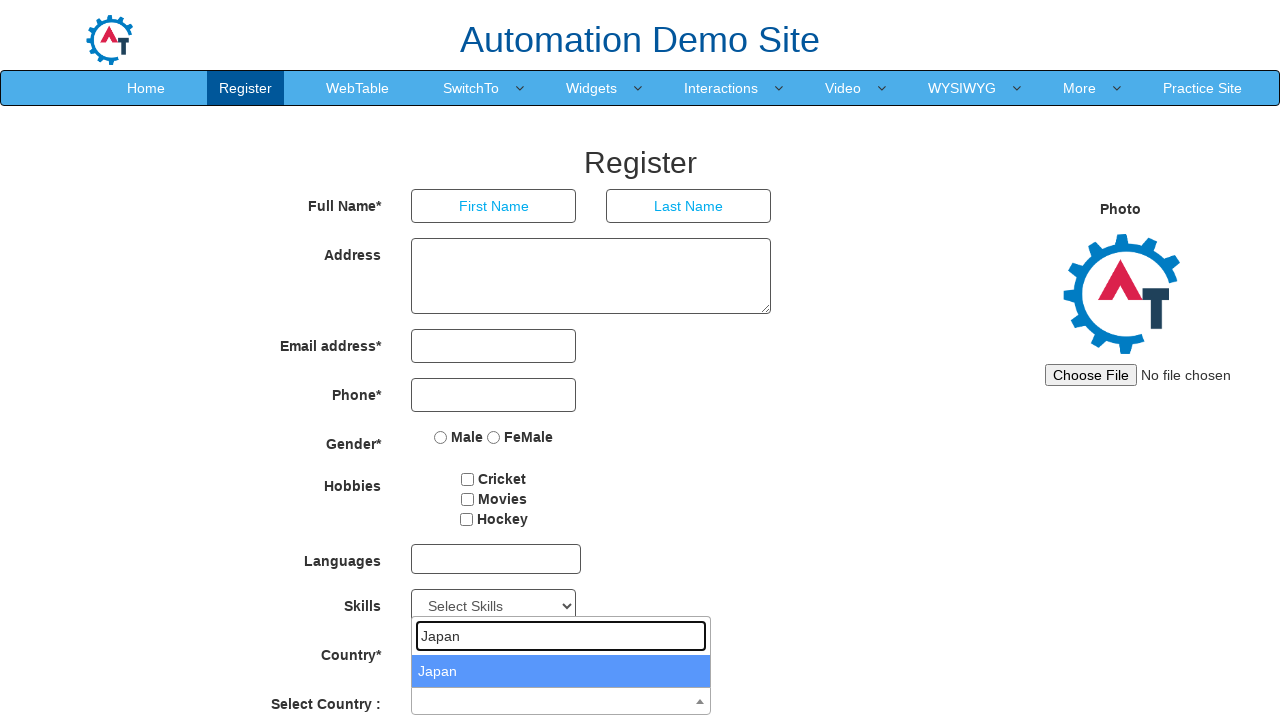

Selected 'Japan' from the dropdown options at (561, 671) on xpath=//li[normalize-space()='Japan']
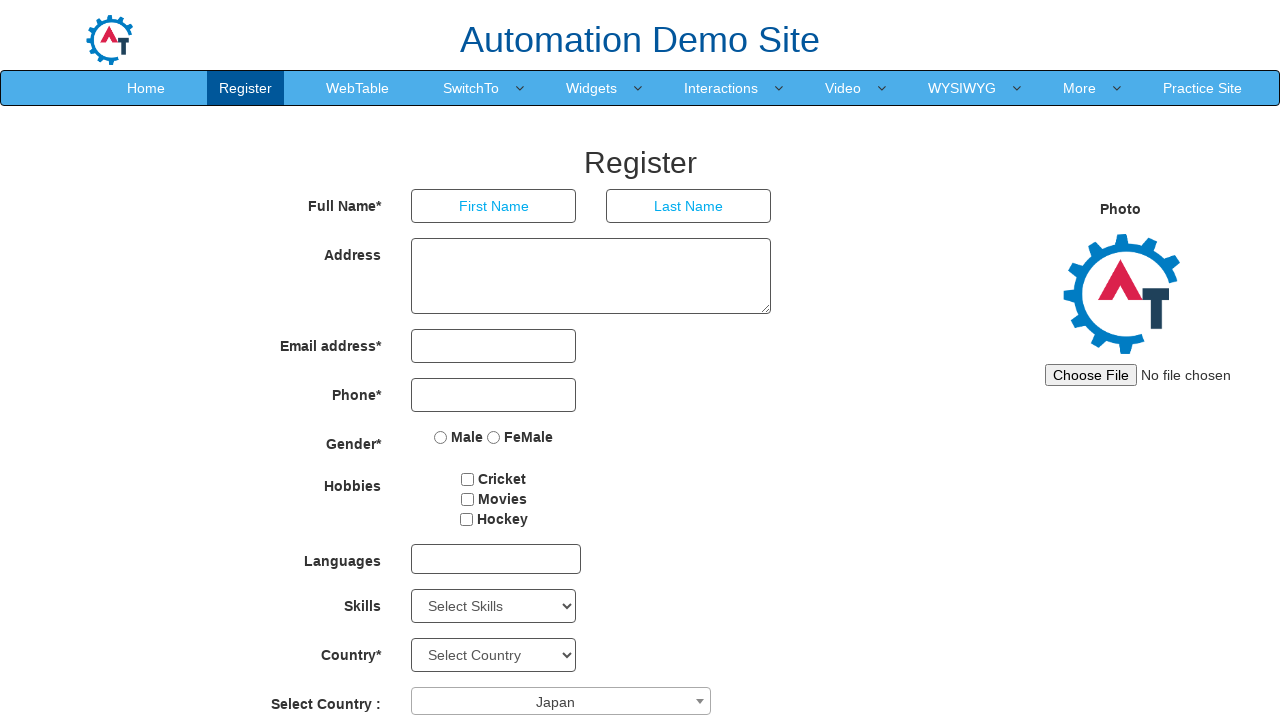

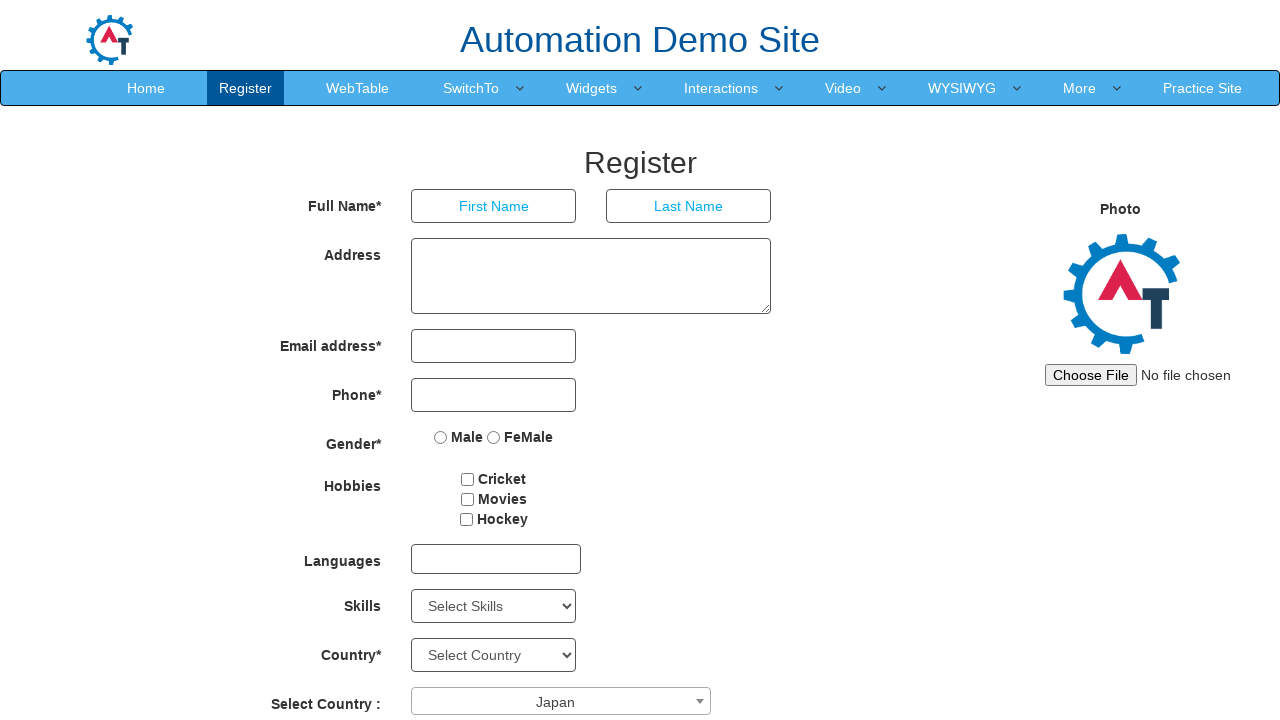